Tests adding multiple products to cart by navigating to a product page and clicking add-to-cart buttons multiple times for different products

Starting URL: https://material.playwrightvn.com/

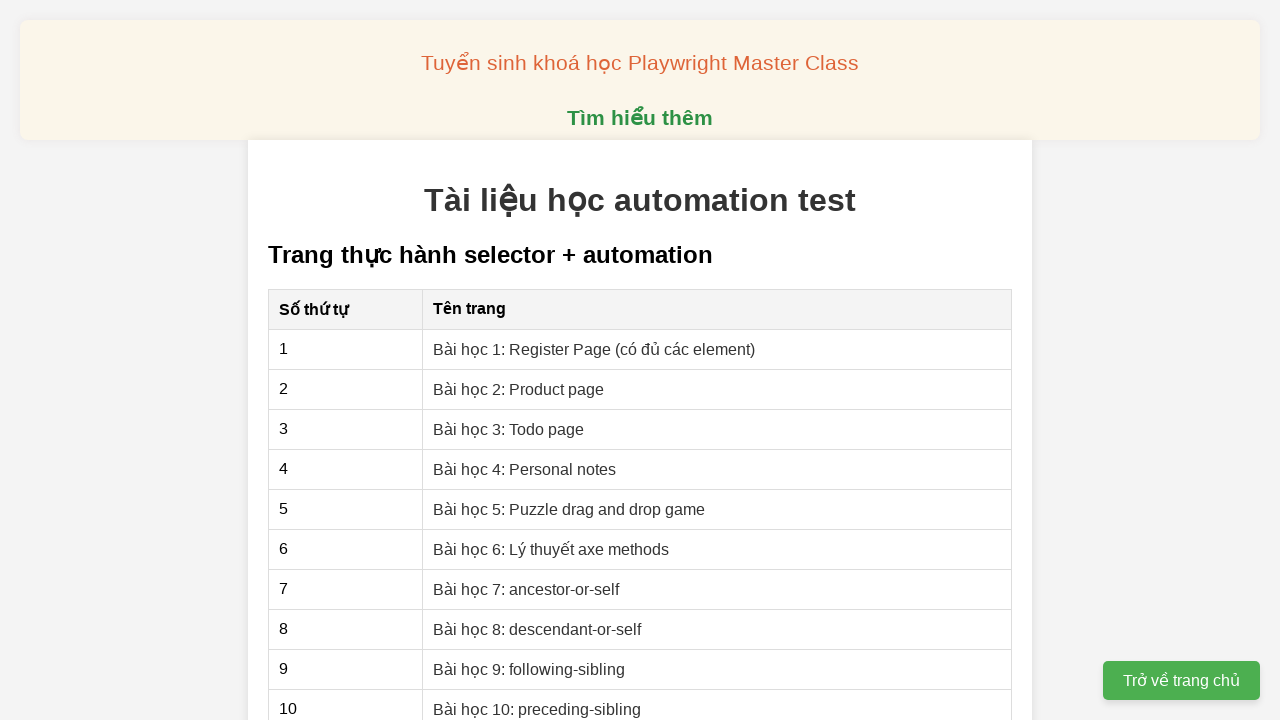

Clicked on XPath product page link at (519, 389) on xpath=//a[@href='02-xpath-product-page.html']
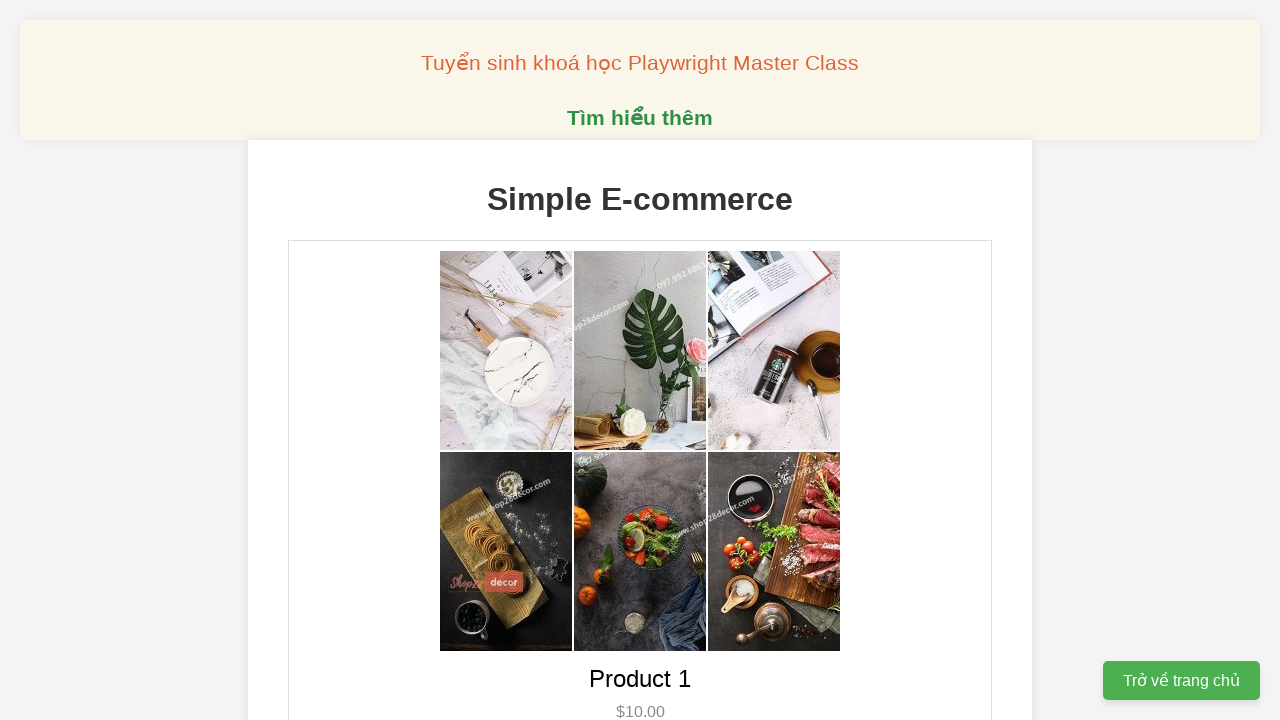

Added product 1 to cart (iteration 1 of 2) at (640, 360) on xpath=//button[@data-product-id='1']
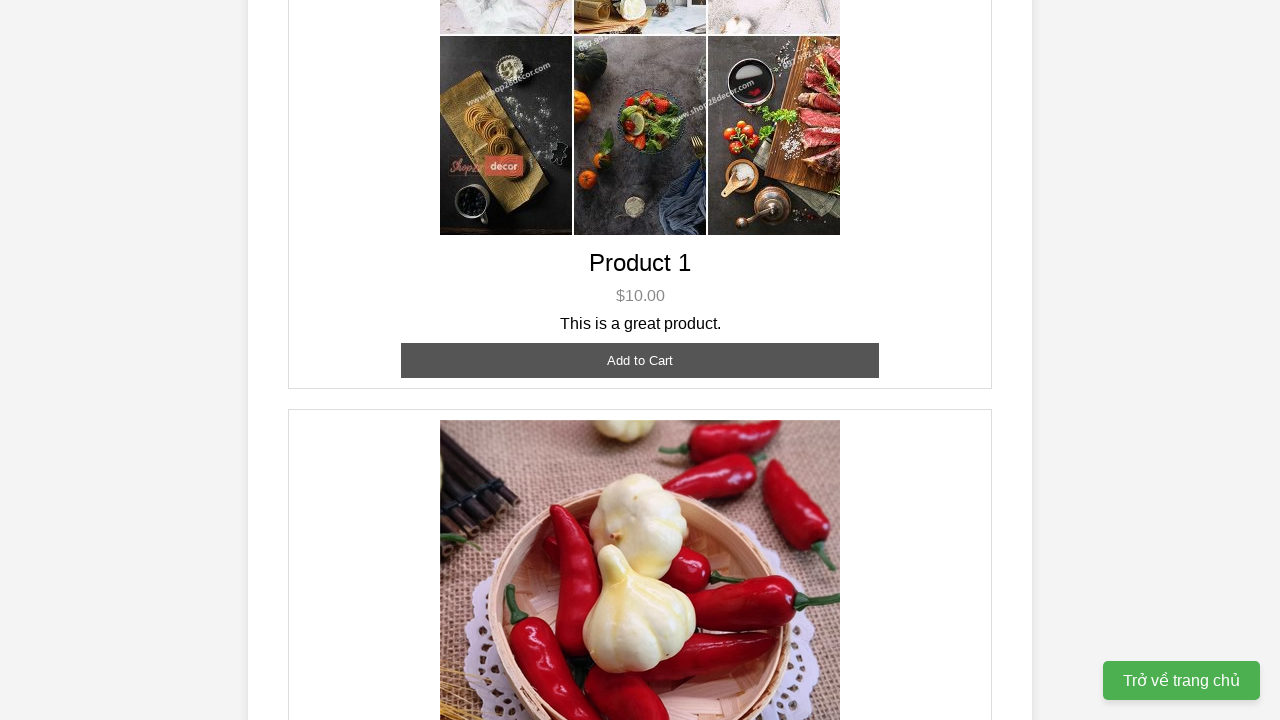

Added product 1 to cart (iteration 2 of 2) at (640, 360) on xpath=//button[@data-product-id='1']
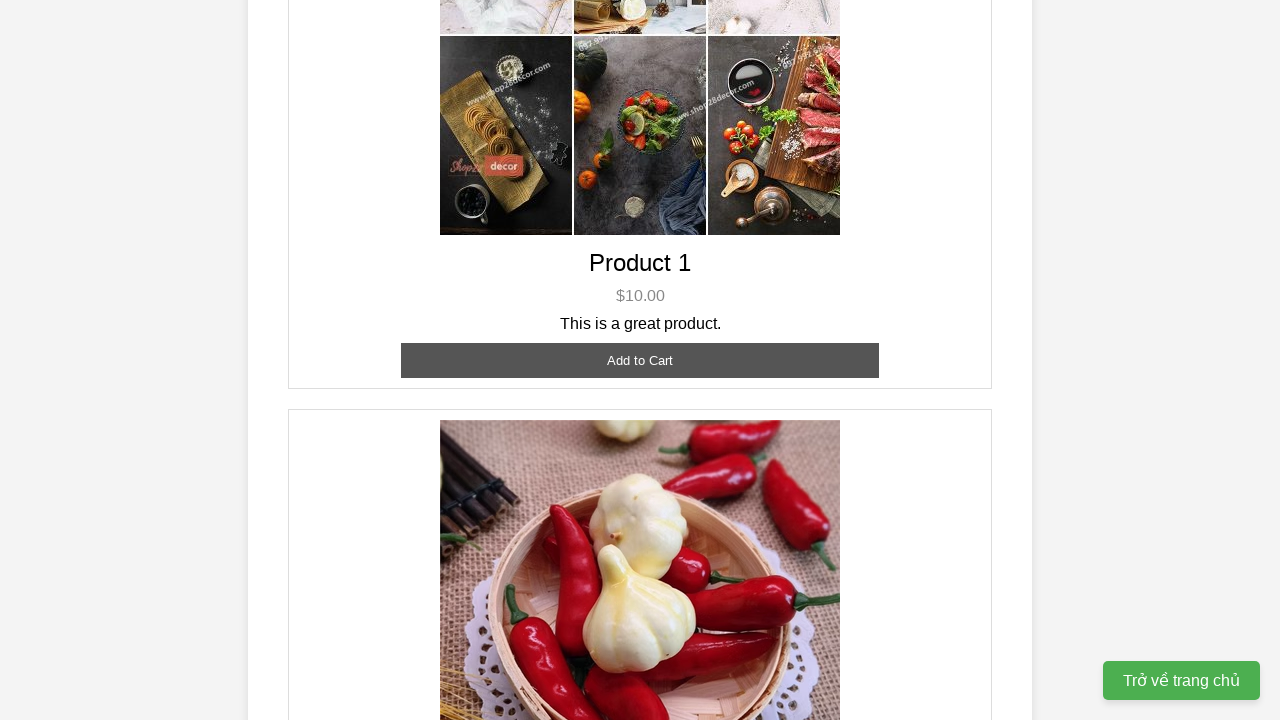

Added product 2 to cart (iteration 1 of 3) at (640, 360) on xpath=//button[@data-product-id='2']
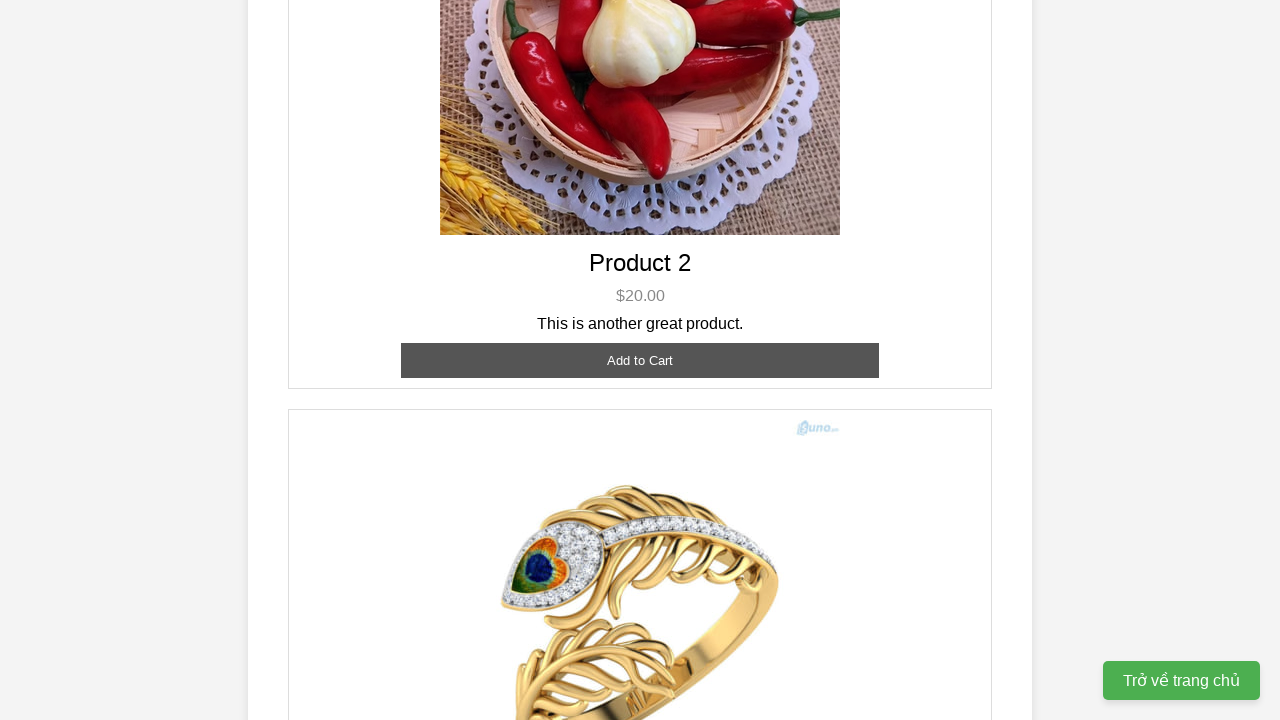

Added product 2 to cart (iteration 2 of 3) at (640, 360) on xpath=//button[@data-product-id='2']
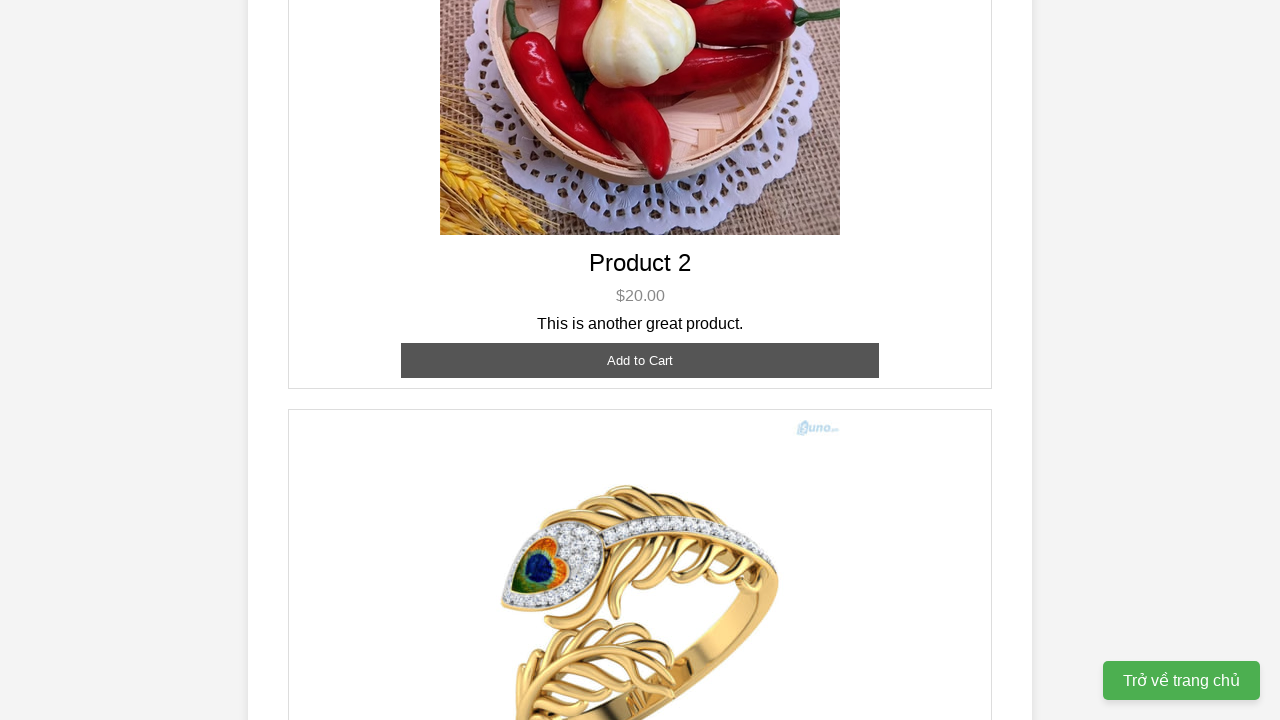

Added product 2 to cart (iteration 3 of 3) at (640, 360) on xpath=//button[@data-product-id='2']
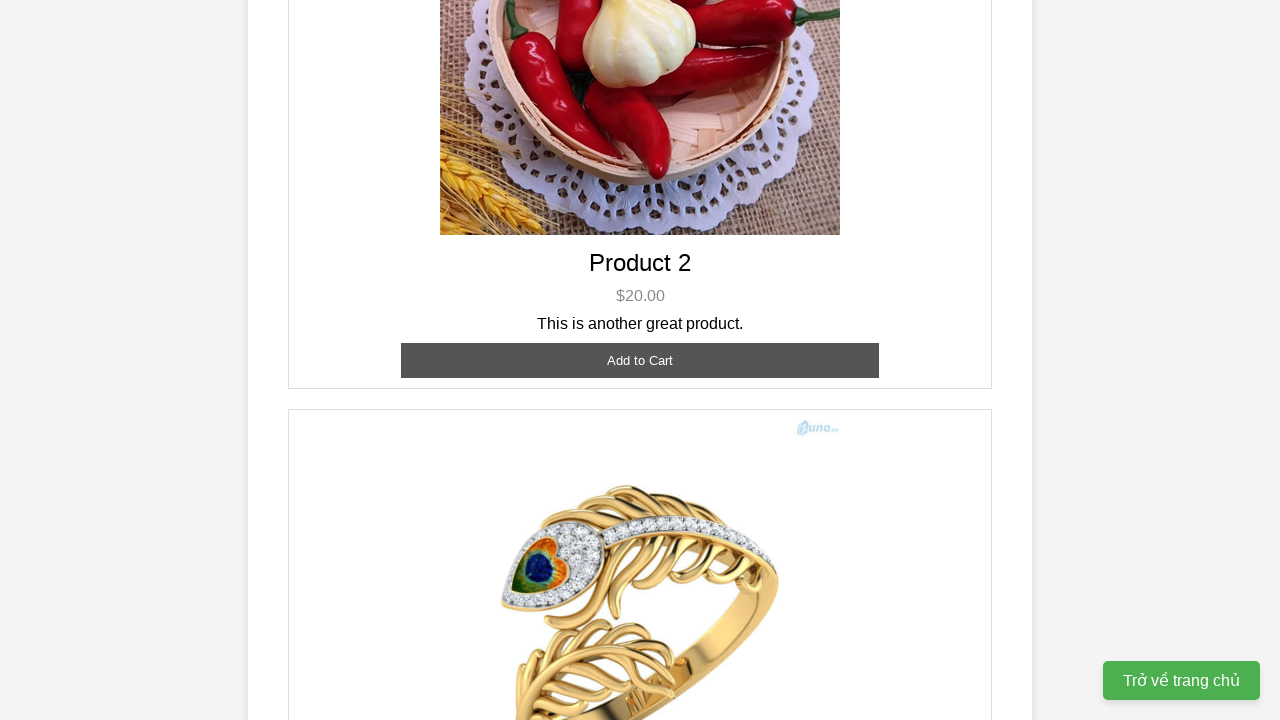

Added product 3 to cart at (640, 388) on xpath=//button[@data-product-id='3']
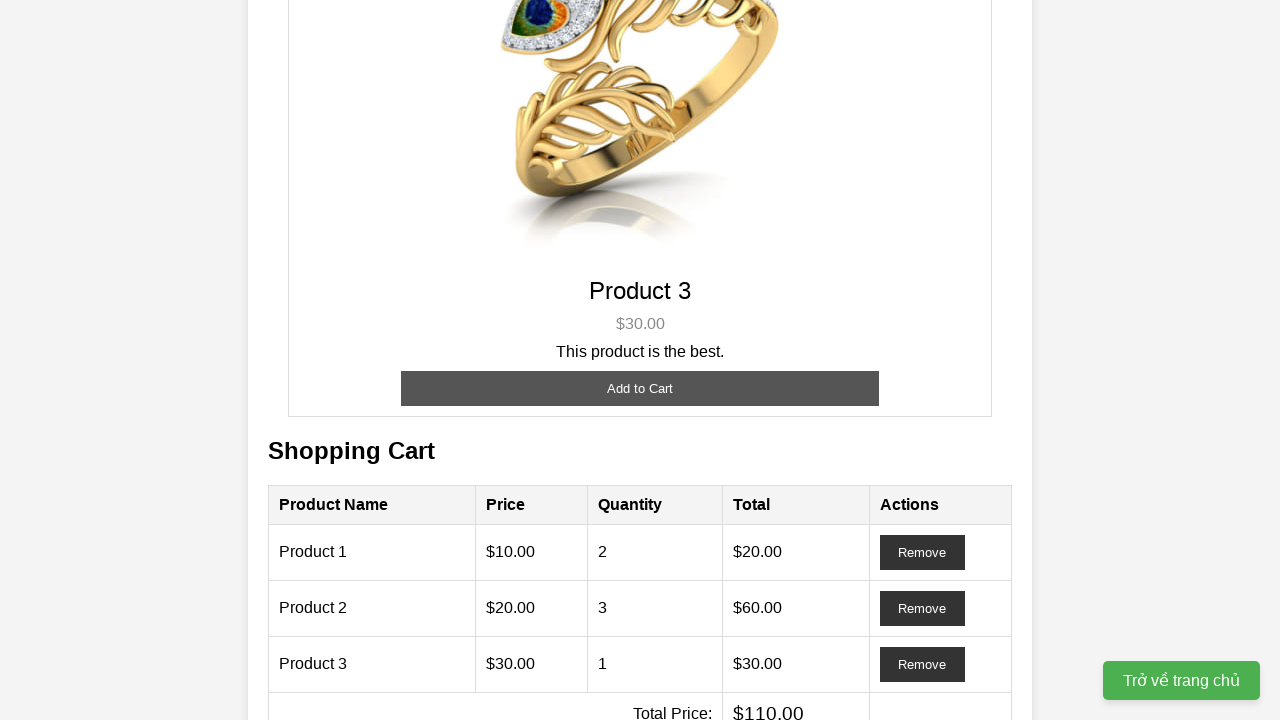

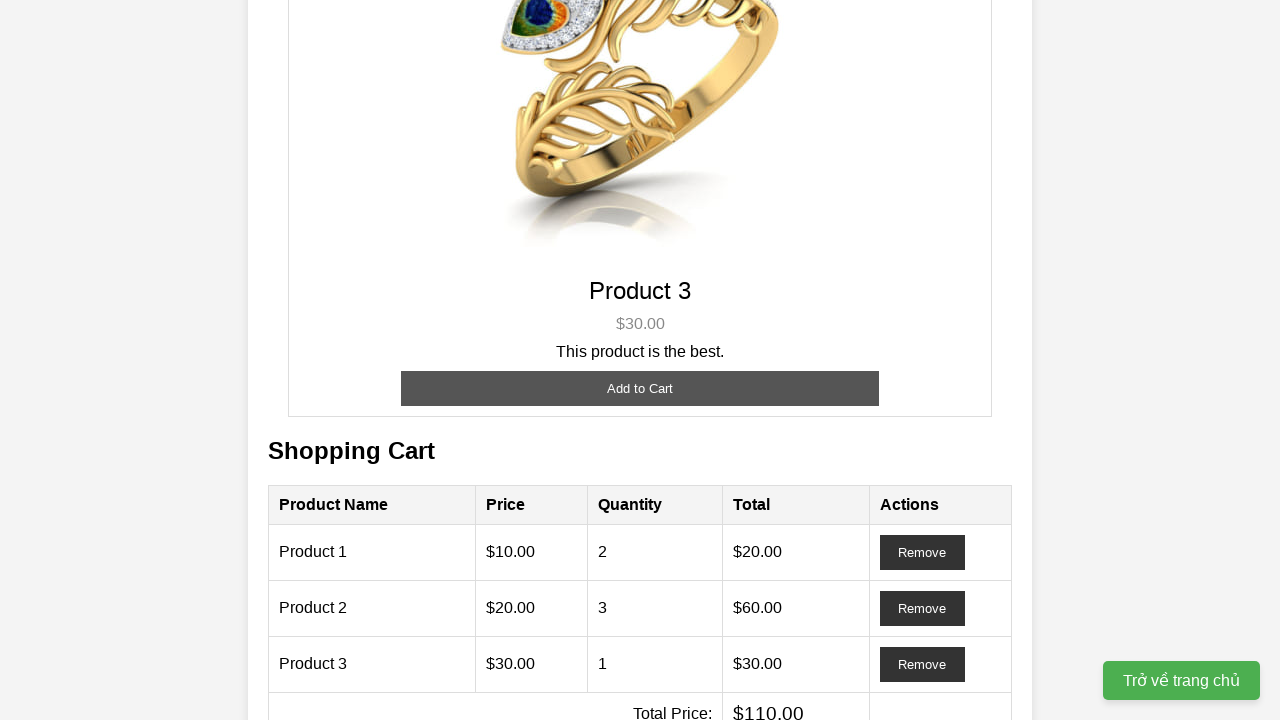